Navigates to GitHub homepage and verifies the page loads by checking the page title

Starting URL: https://github.com

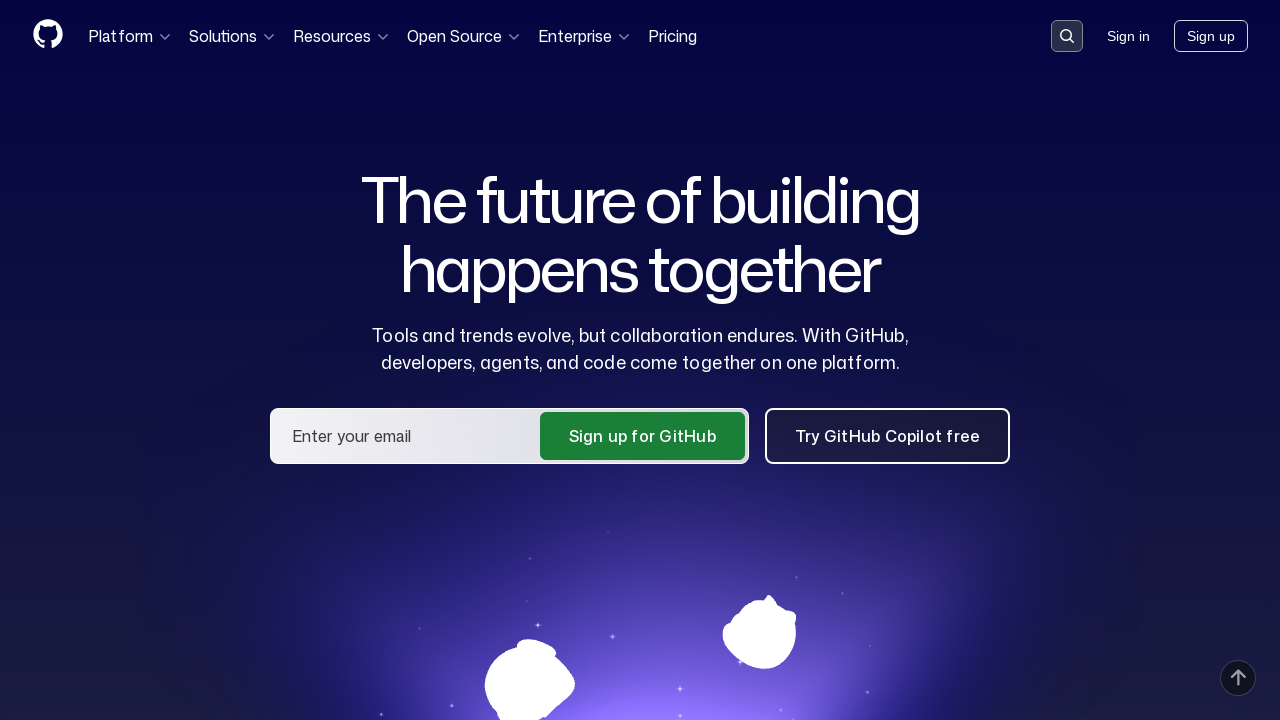

Navigated to GitHub homepage
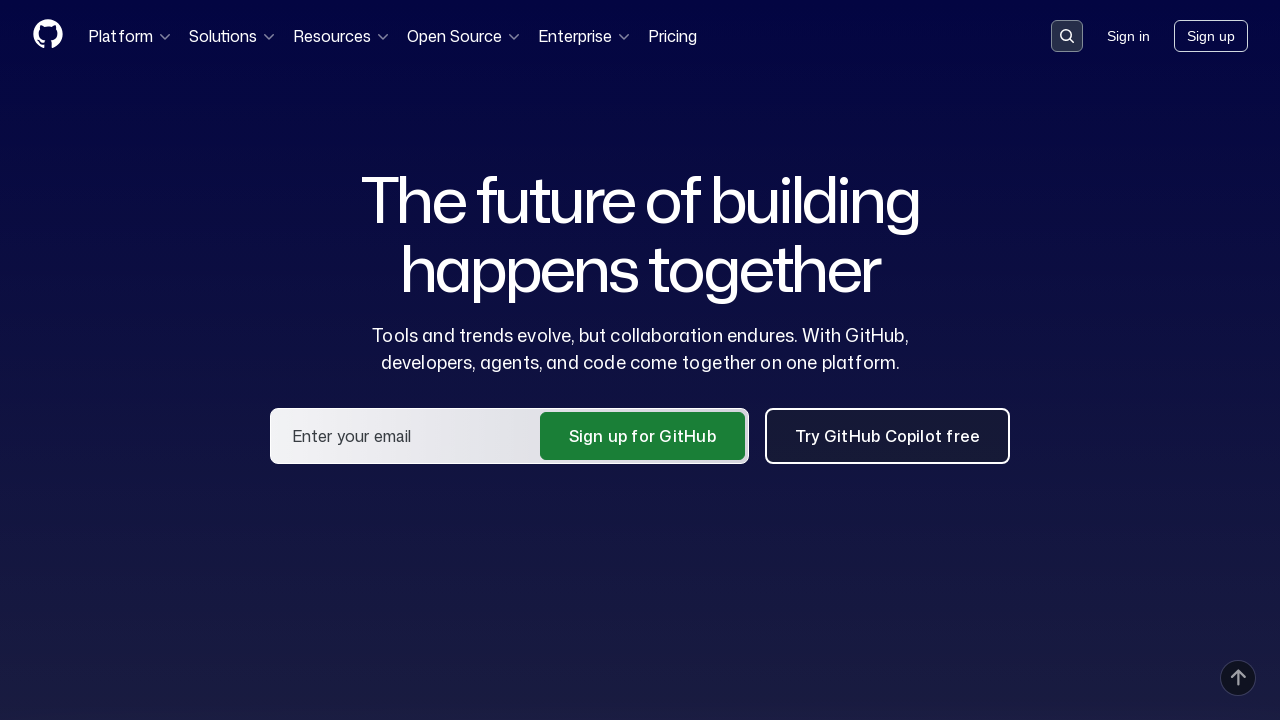

Page loaded with DOM content ready
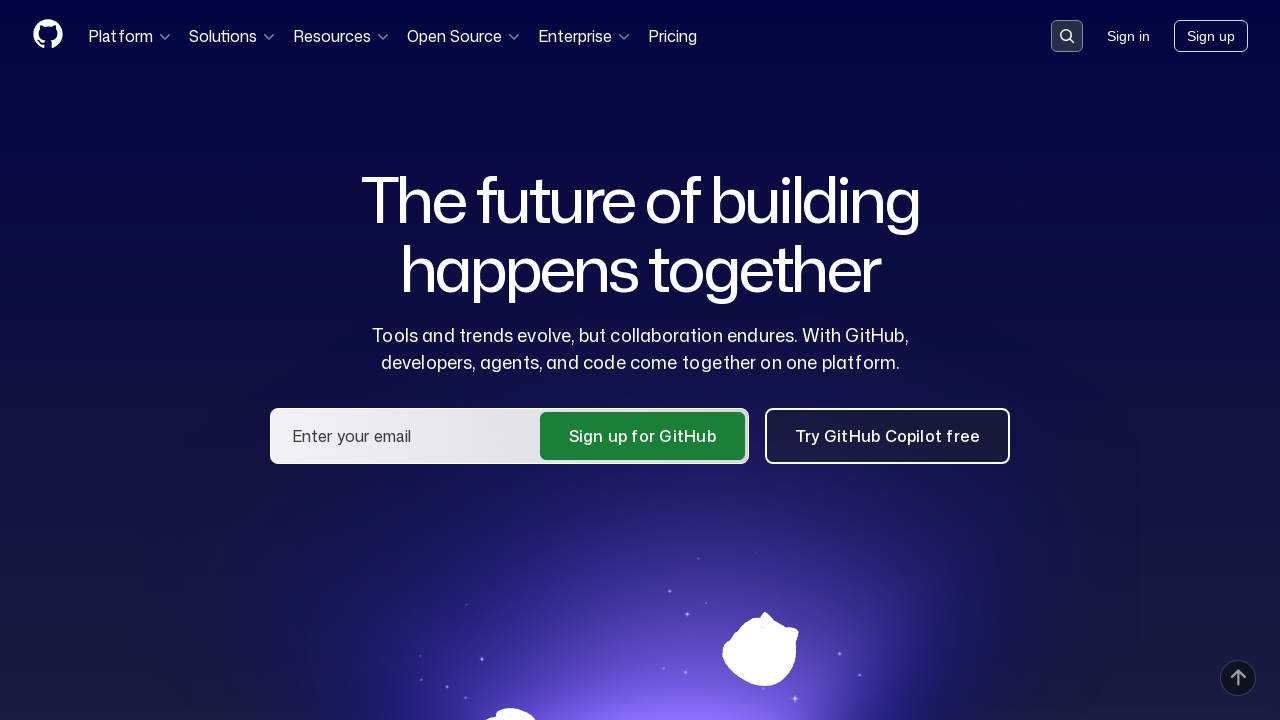

Verified page title contains 'GitHub'
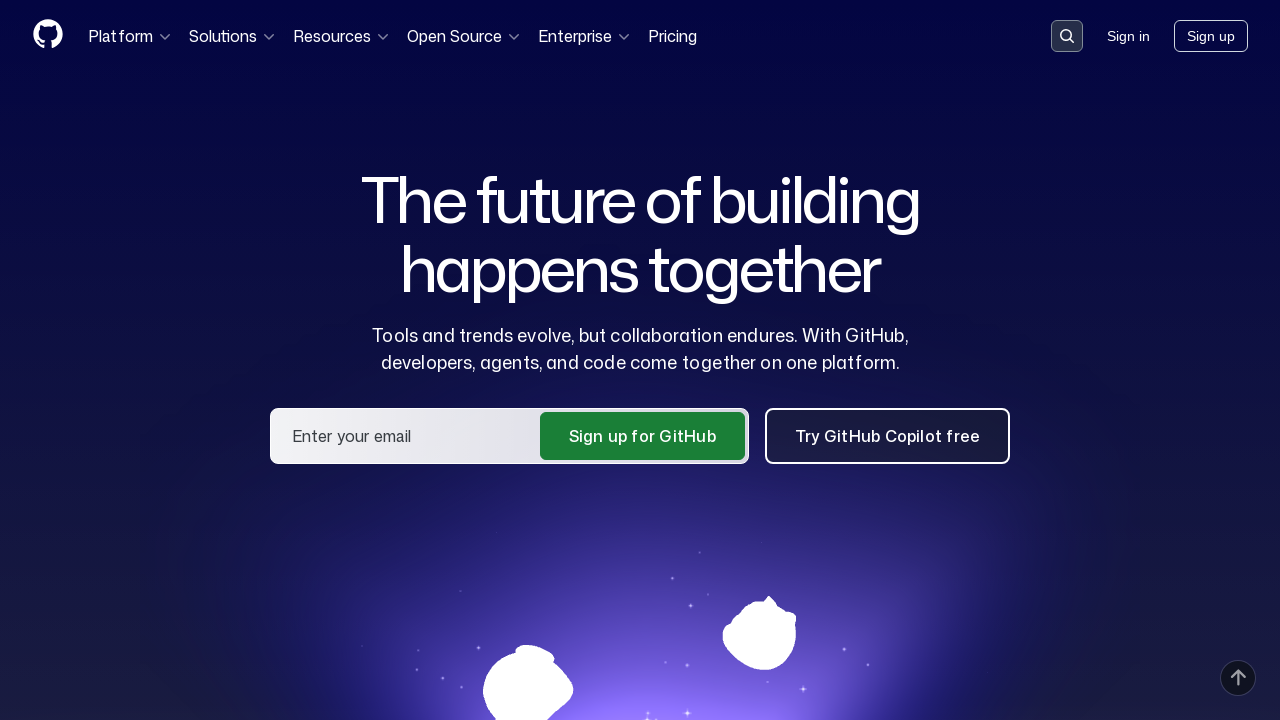

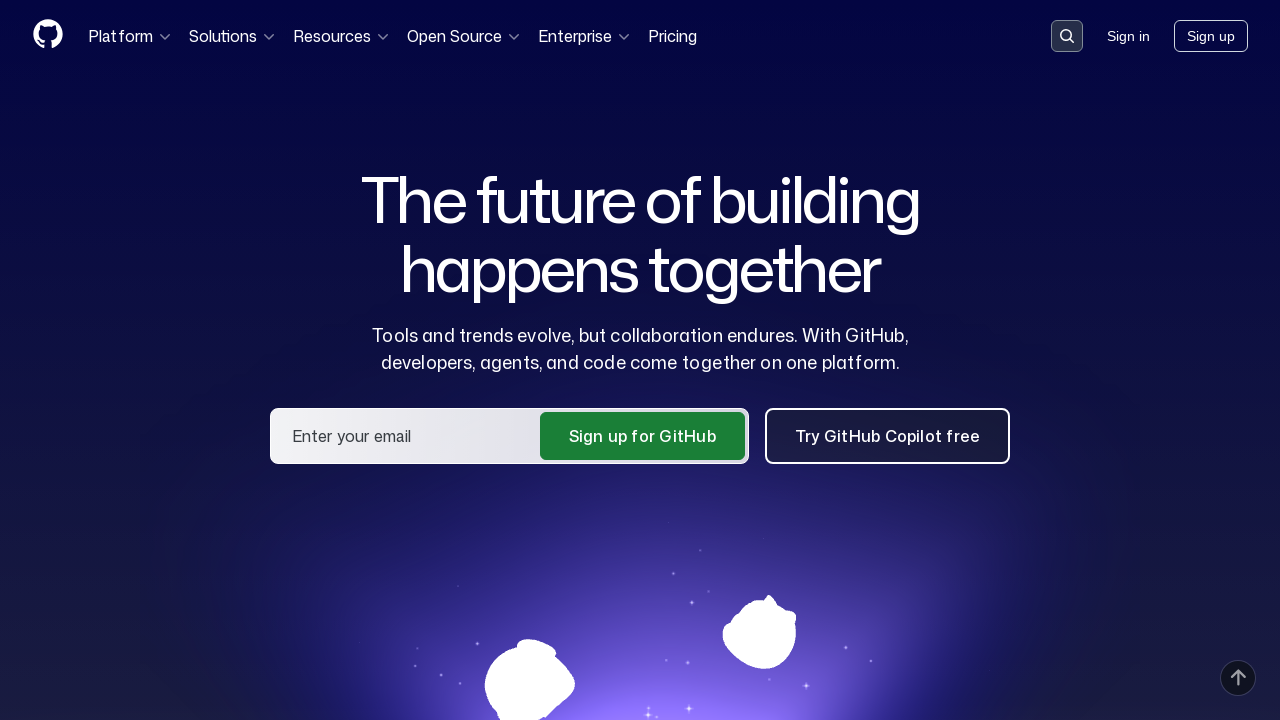